Tests handling multiple browser windows by opening a new page, filling forms and interacting with checkboxes/radio buttons in both windows, and handling alert dialogs

Starting URL: http://only-testing-blog.blogspot.in/2014/01/textbox.html

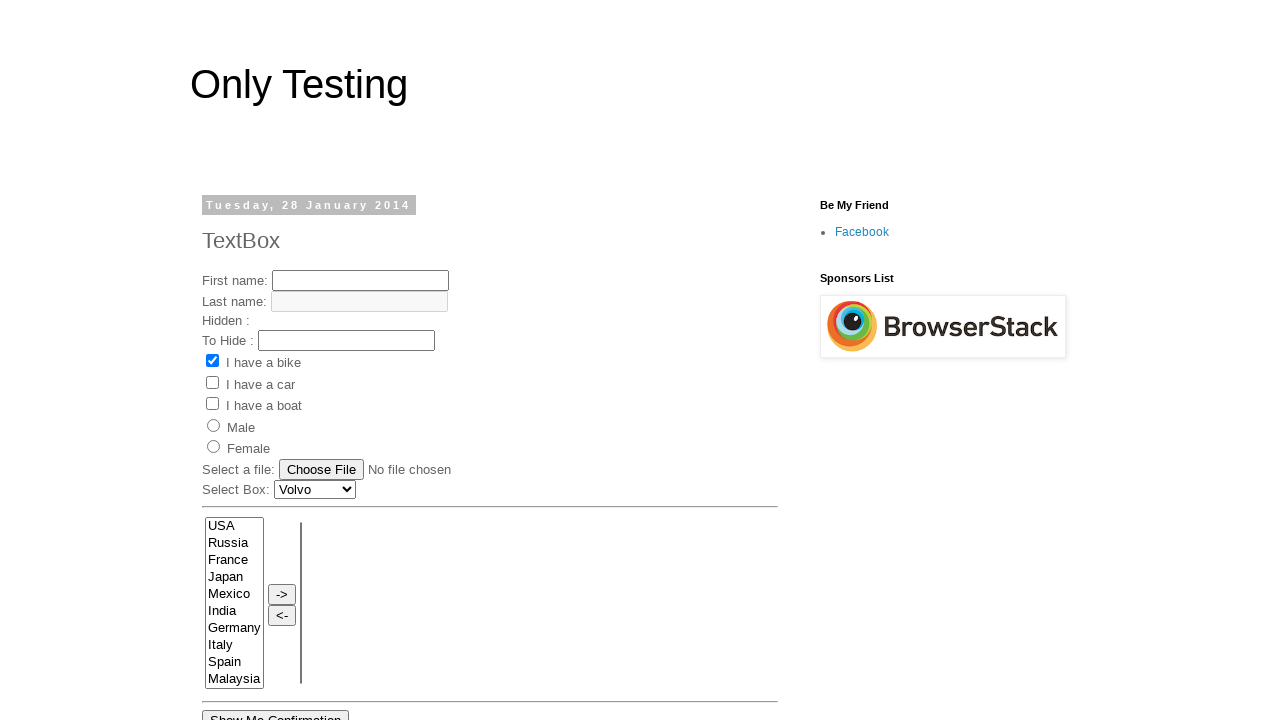

Opened new child window by clicking 'Open New Page' button at (251, 393) on xpath=//b[contains(.,'Open New Page')]
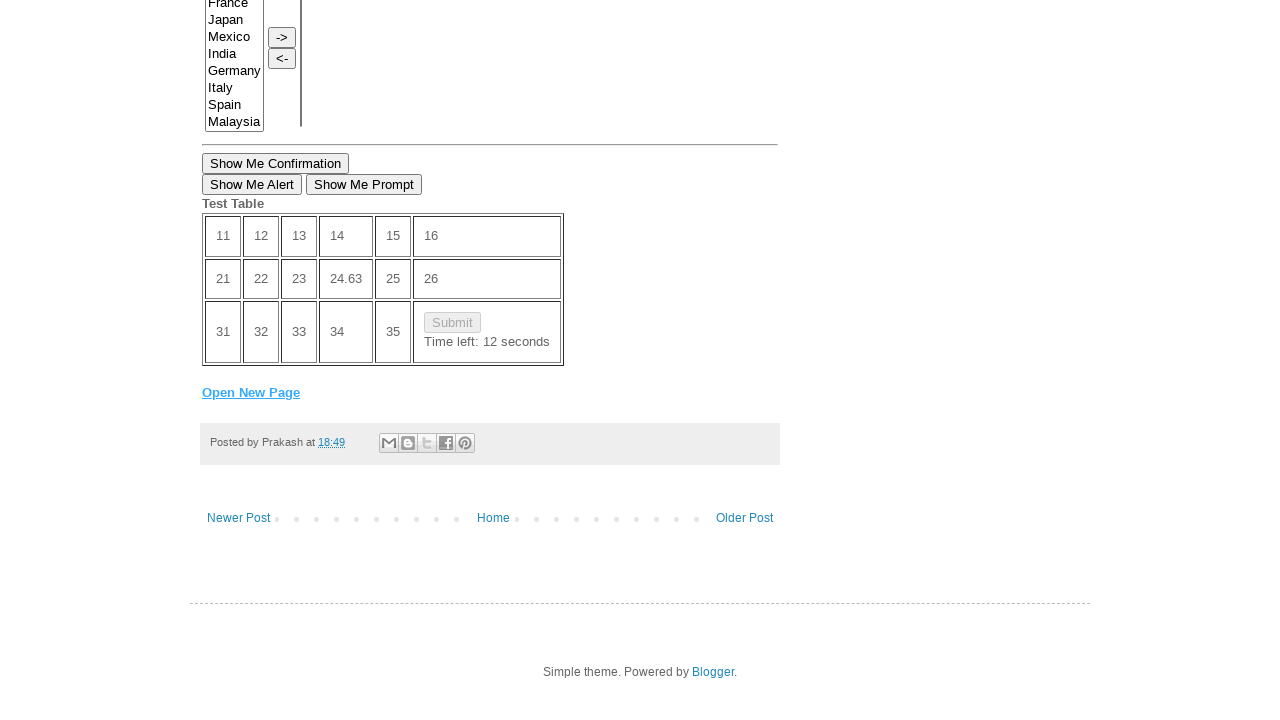

New page loaded successfully
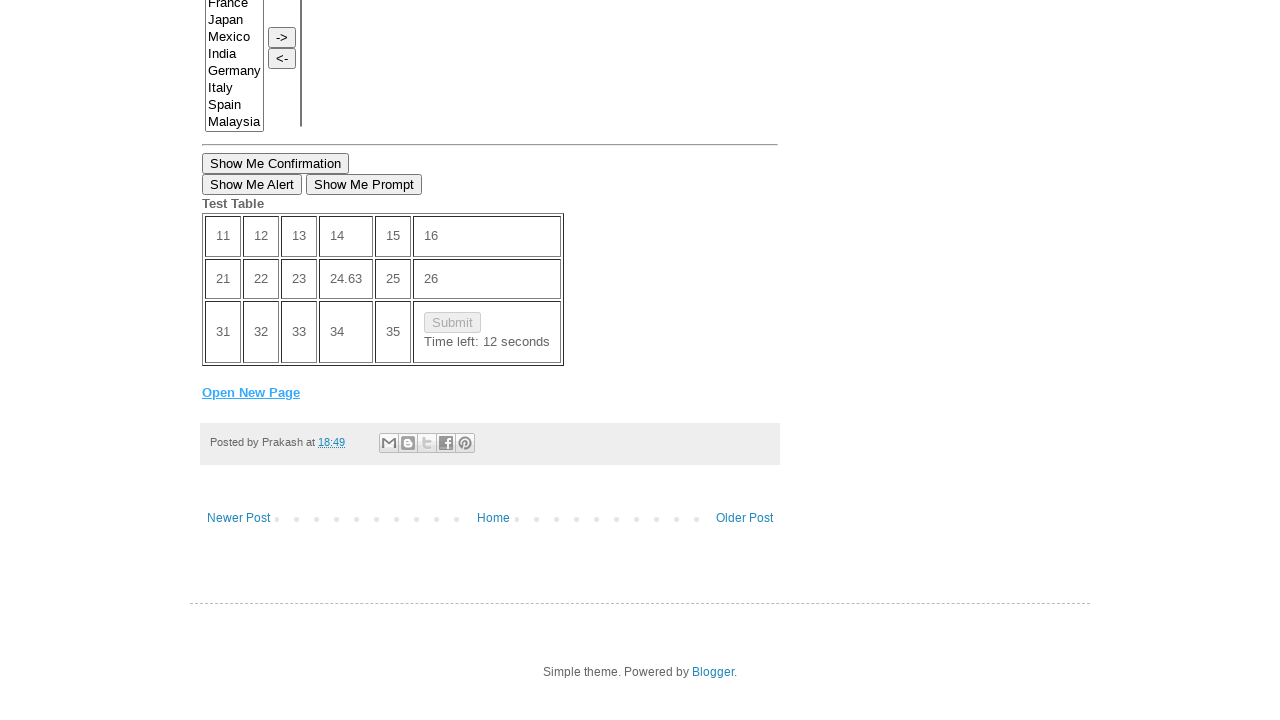

Filled fname field with 'My Name' in child window on //input[@name='fname']
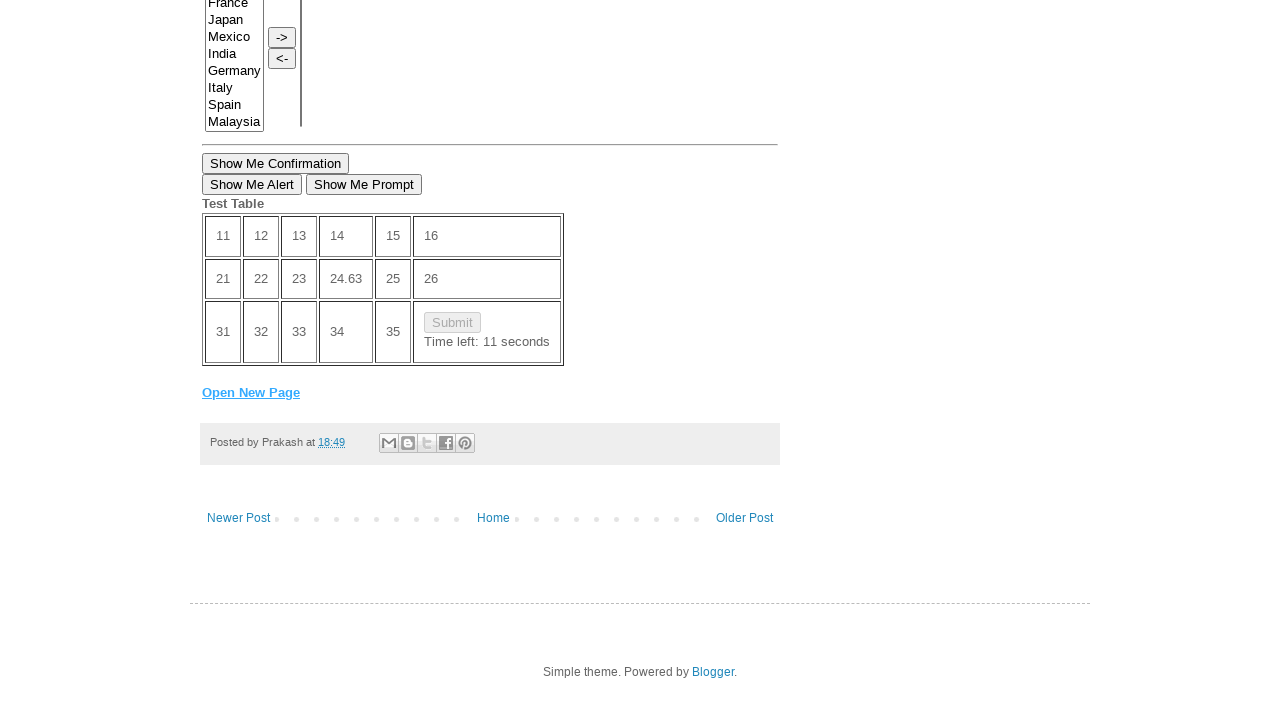

Checked 'Bike' checkbox in child window at (212, 321) on xpath=//input[@value='Bike']
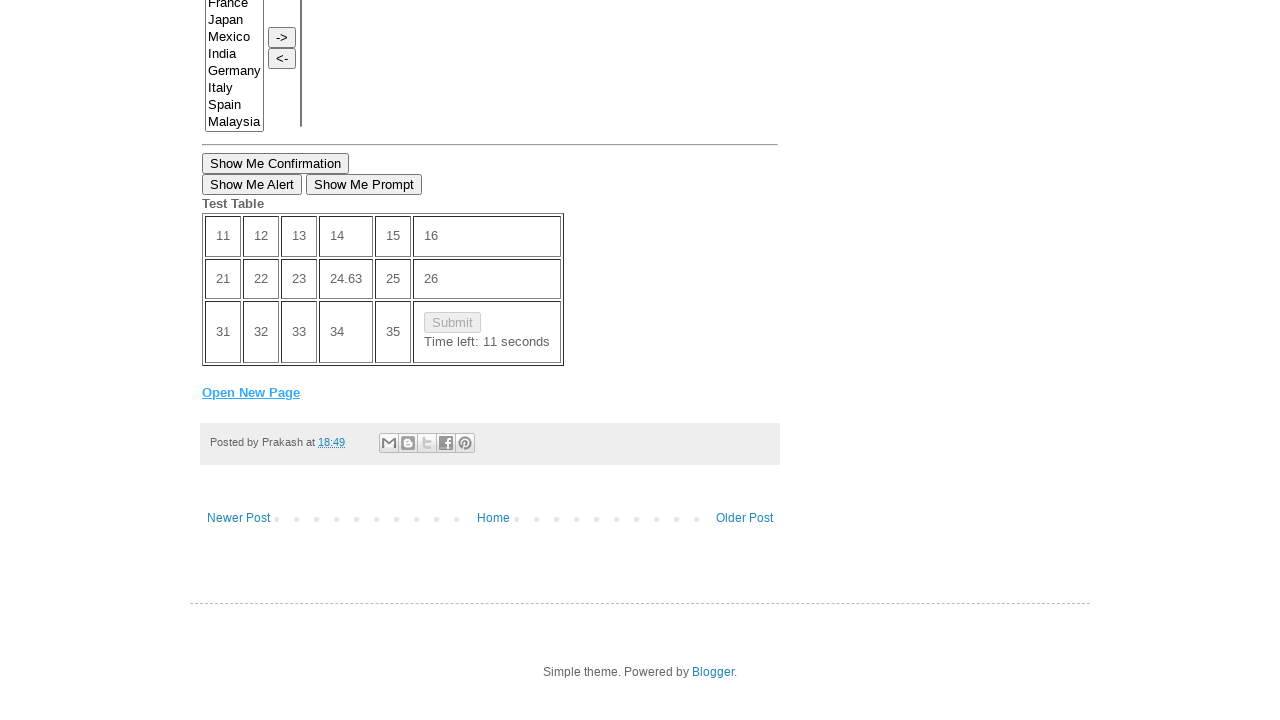

Checked 'Car' checkbox in child window at (212, 343) on xpath=//input[@value='Car']
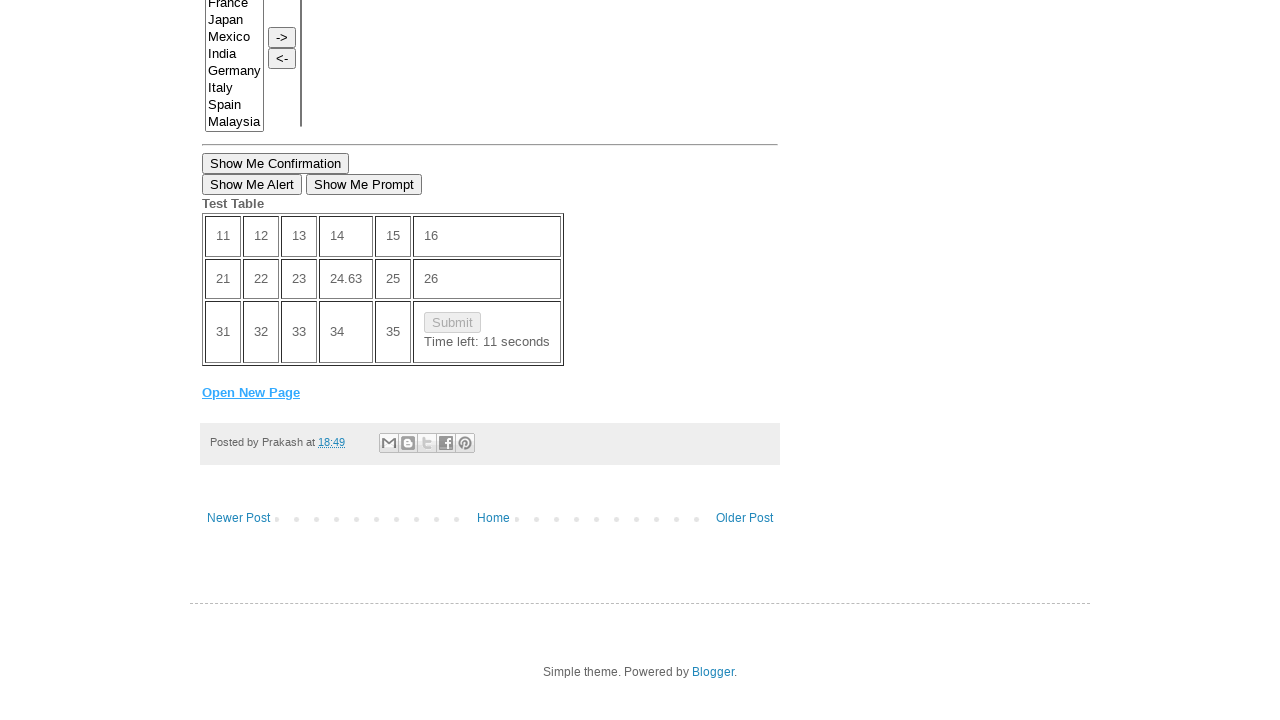

Checked 'Boat' checkbox in child window at (212, 364) on xpath=//input[@value='Boat']
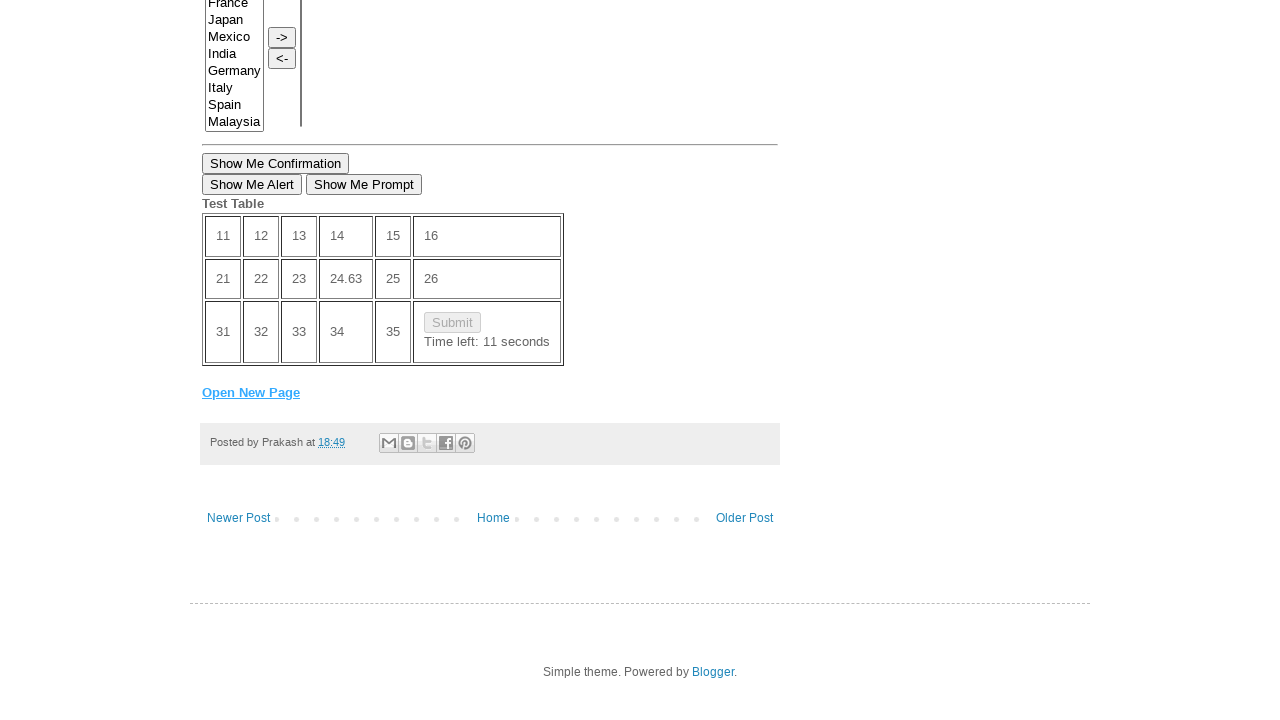

Selected 'male' radio button in child window at (214, 386) on xpath=//input[@value='male']
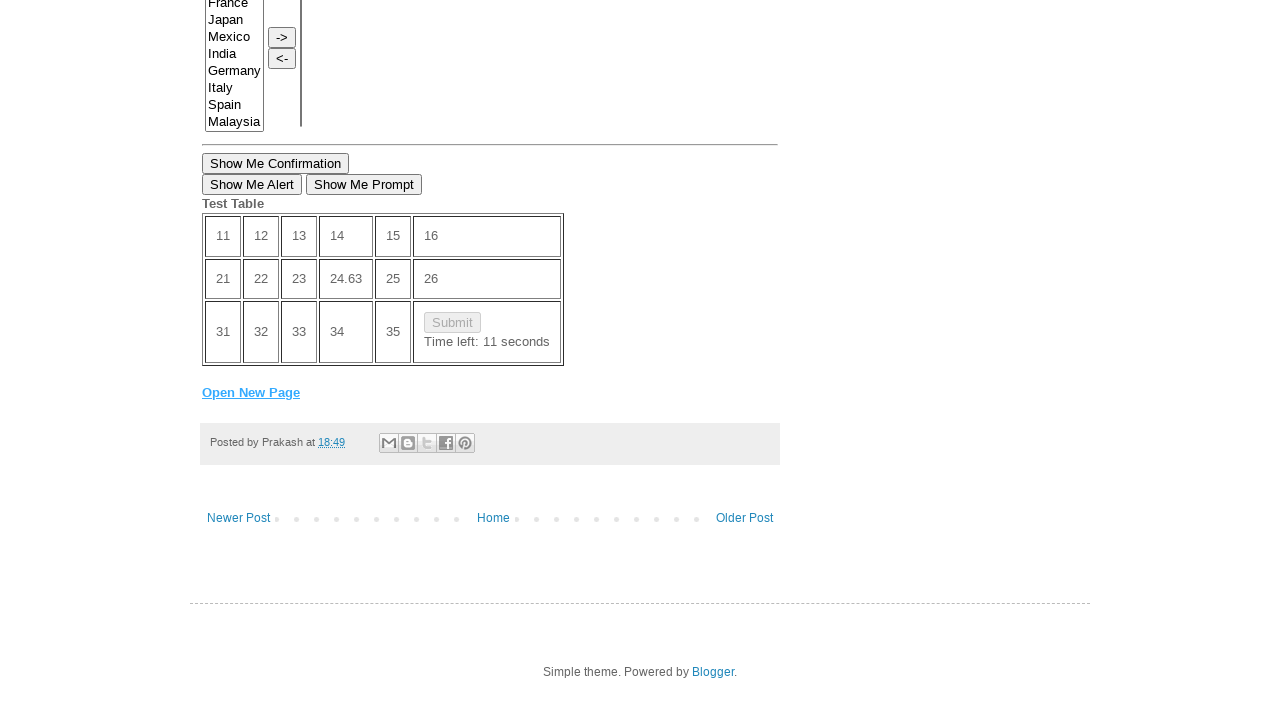

Switched focus back to parent window
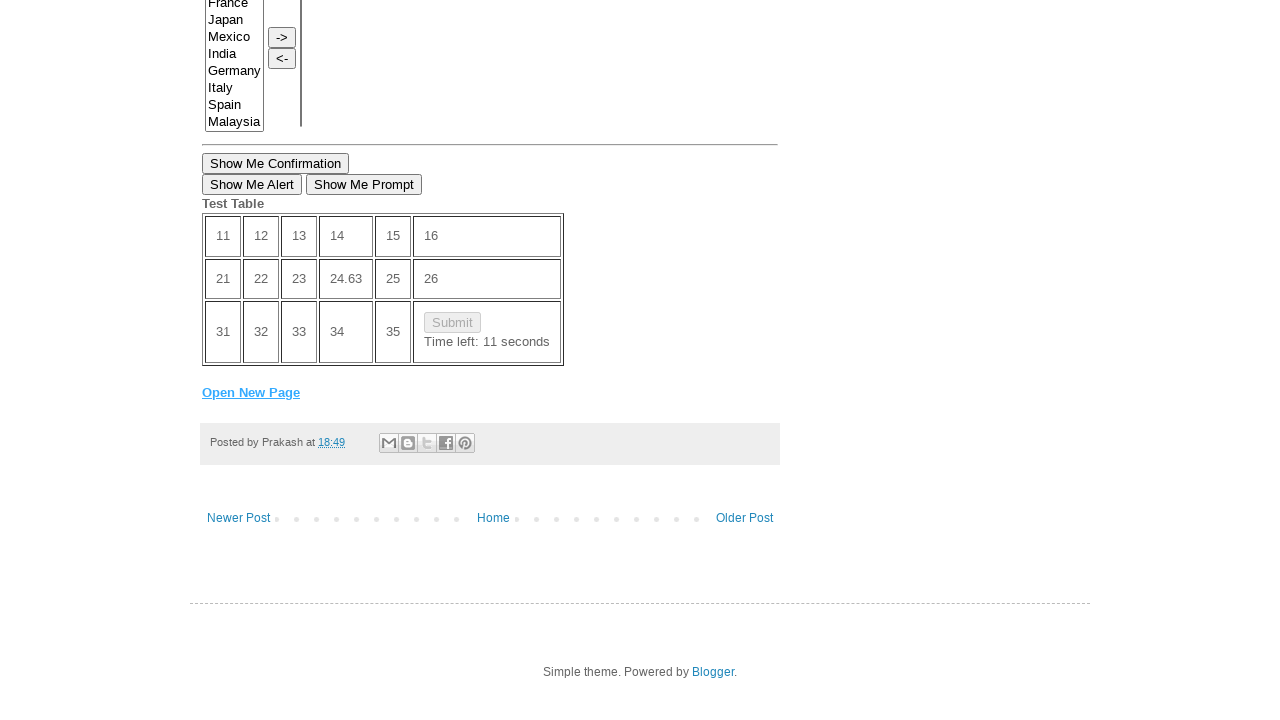

Selected country option (country6) in parent window at (234, 72) on xpath=//option[@id='country6']
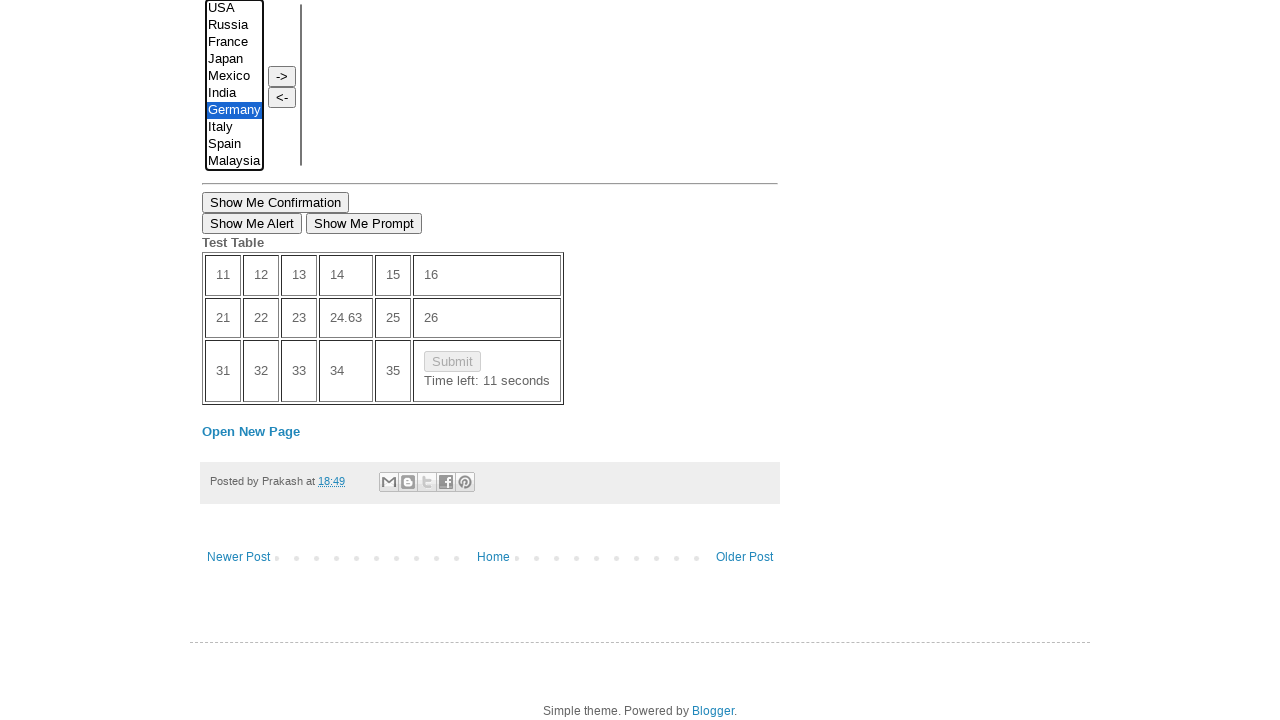

Selected 'female' radio button in parent window at (214, 361) on xpath=//input[@value='female']
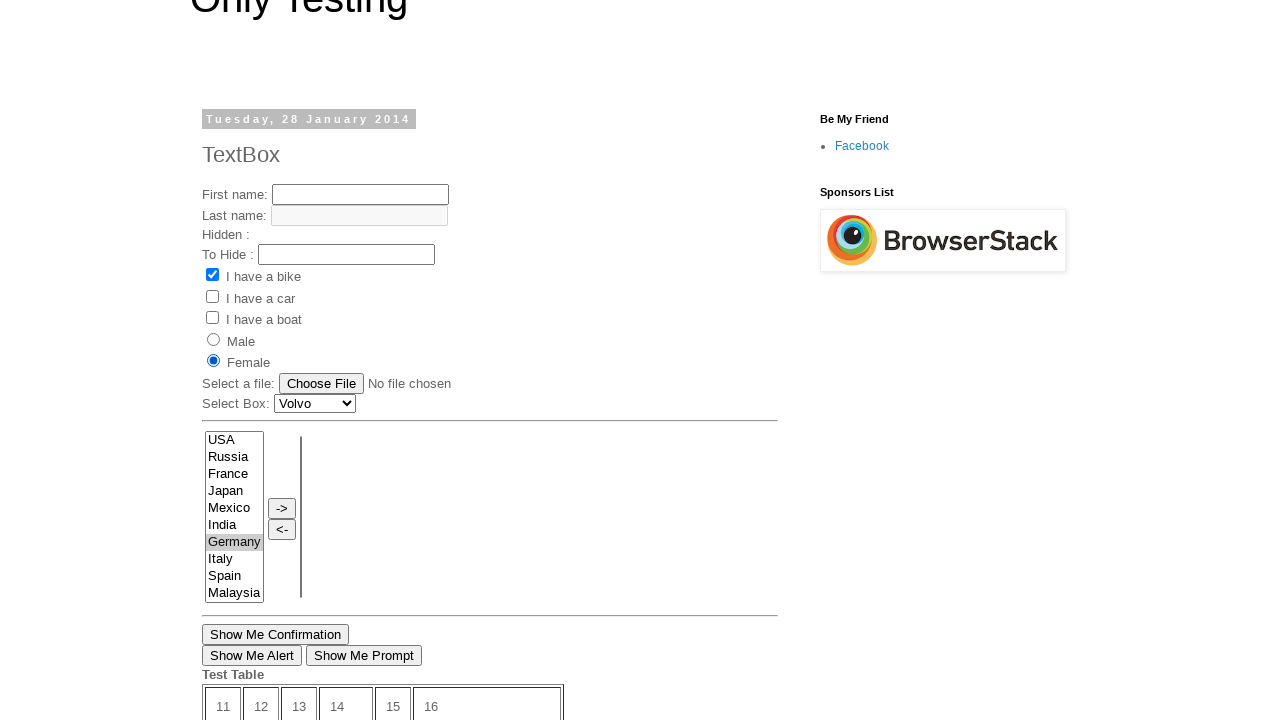

Clicked 'Show Me Alert' button and accepted alert in parent window at (252, 655) on xpath=//input[@value='Show Me Alert']
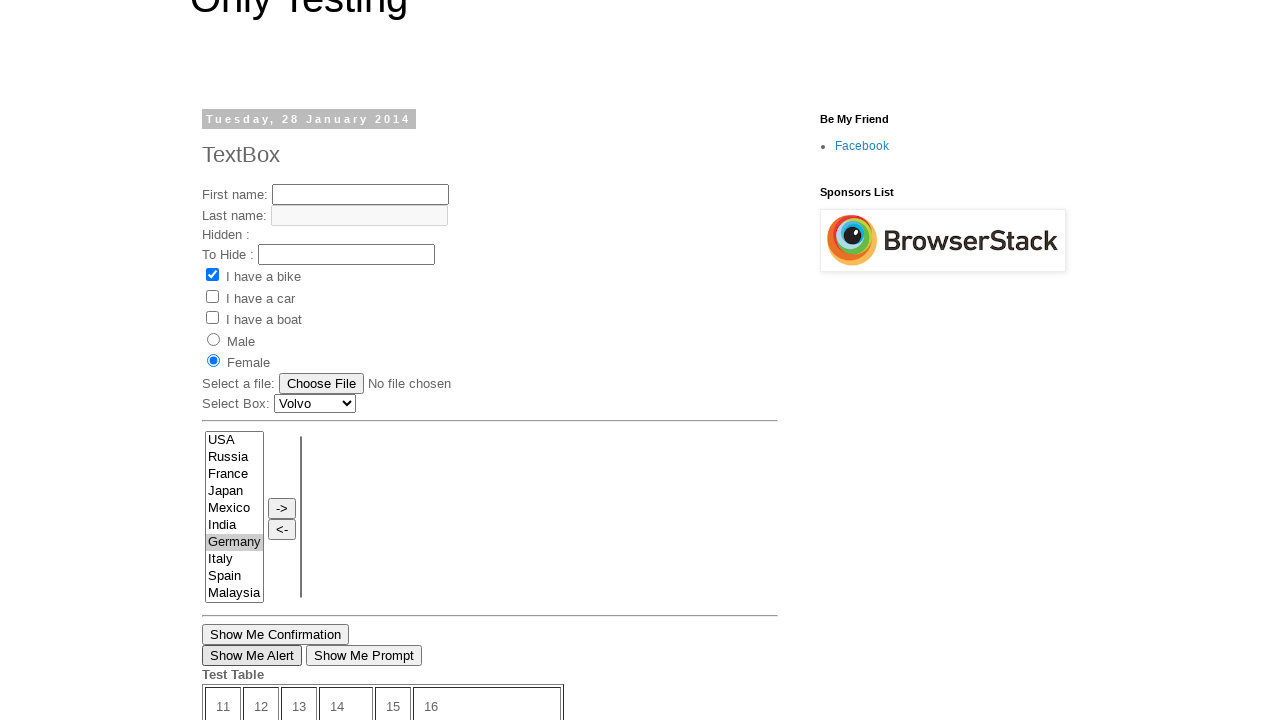

Switched focus to child window
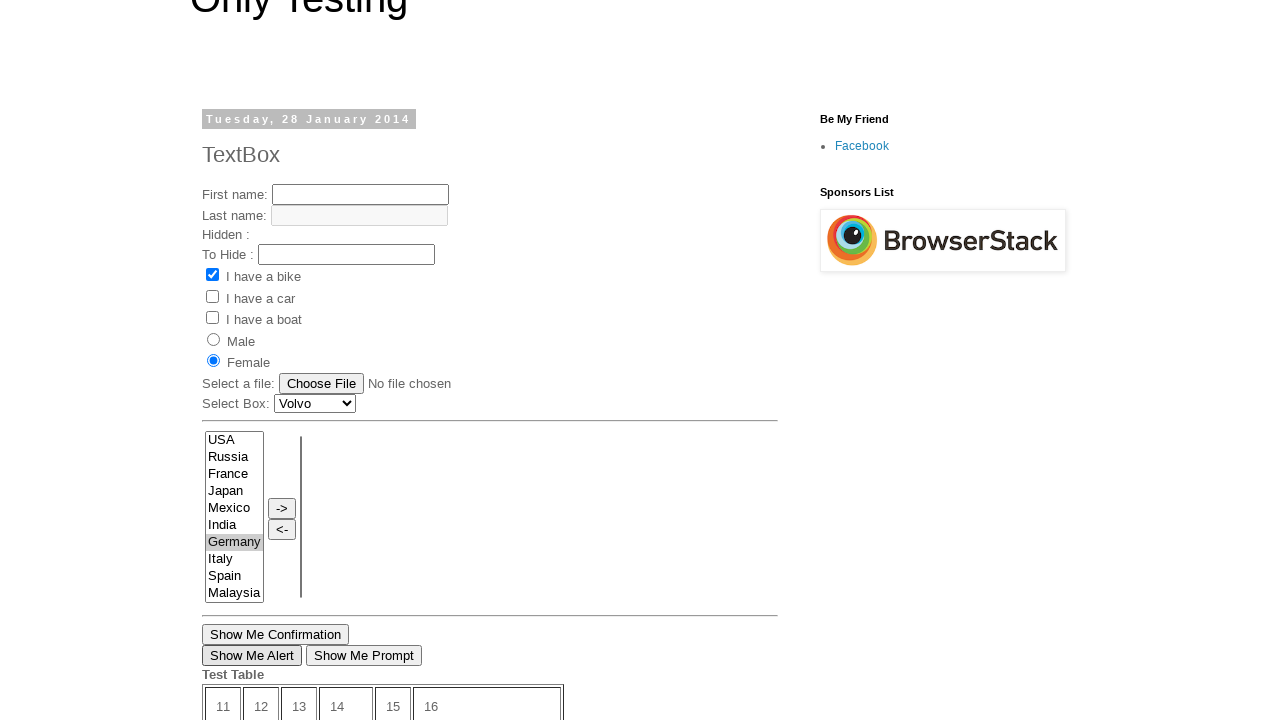

Clicked 'Show Me Alert' button and accepted alert in child window at (252, 360) on xpath=//input[@value='Show Me Alert']
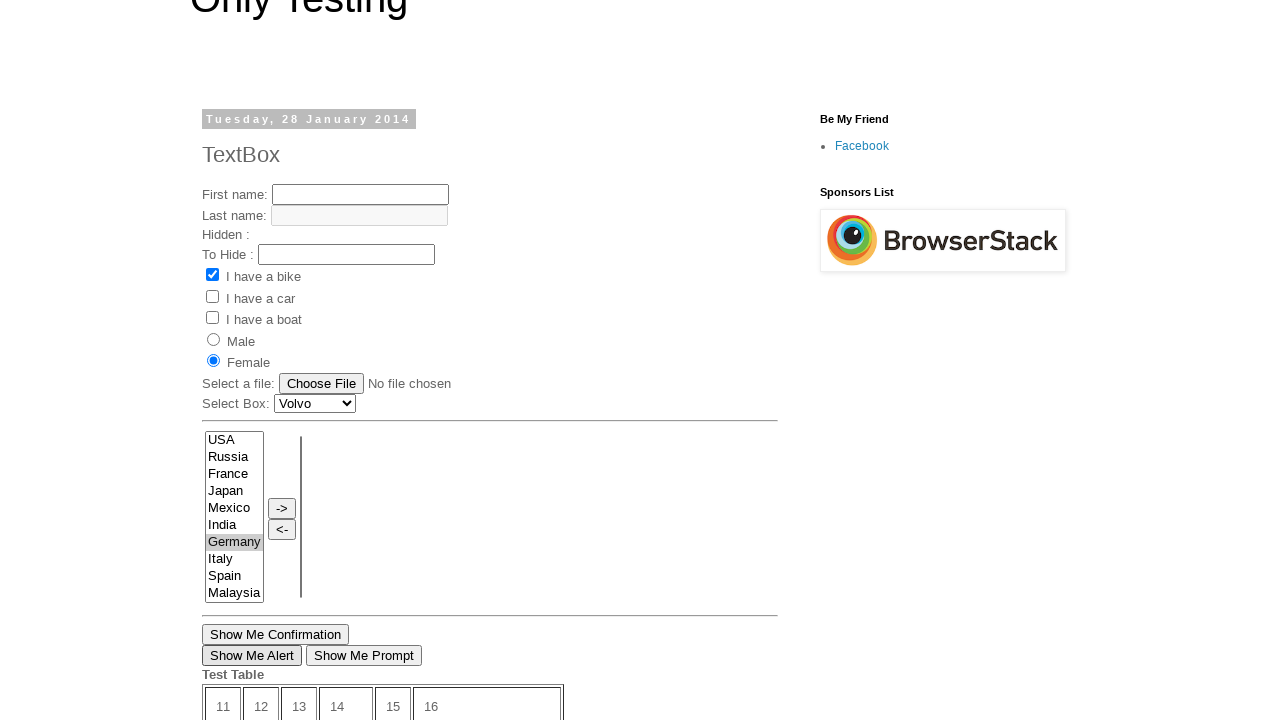

Switched focus back to parent window
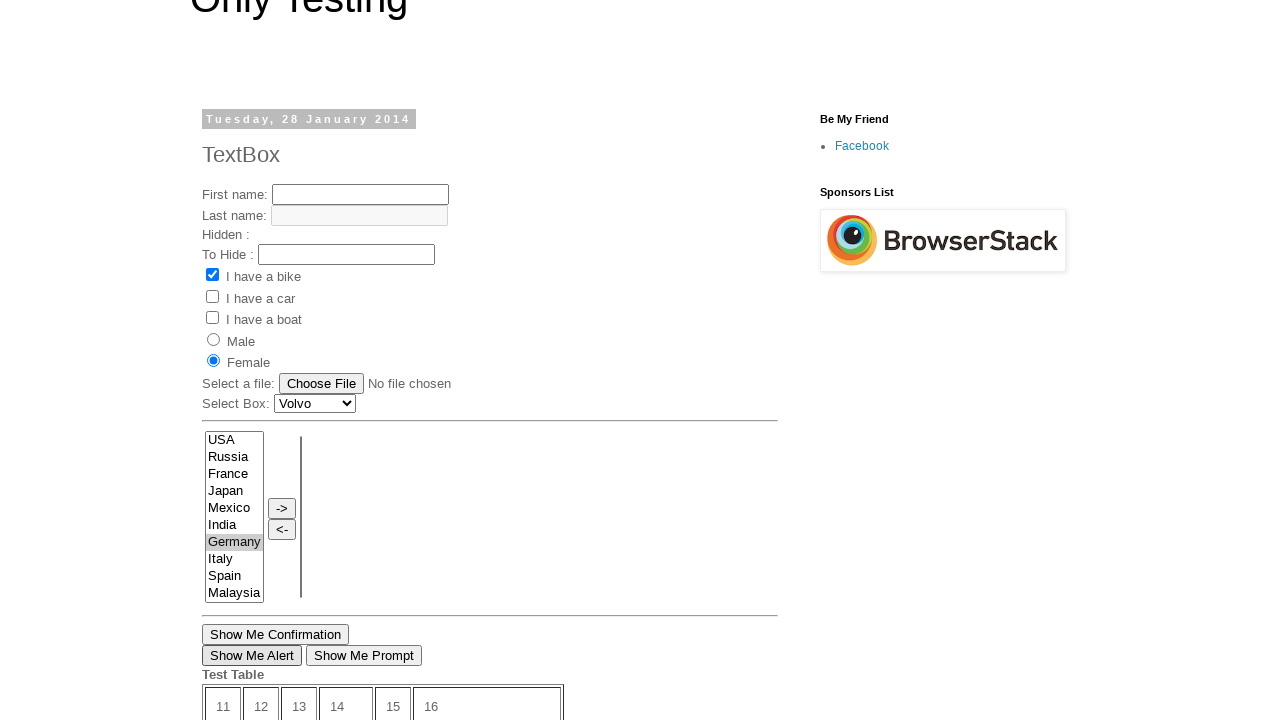

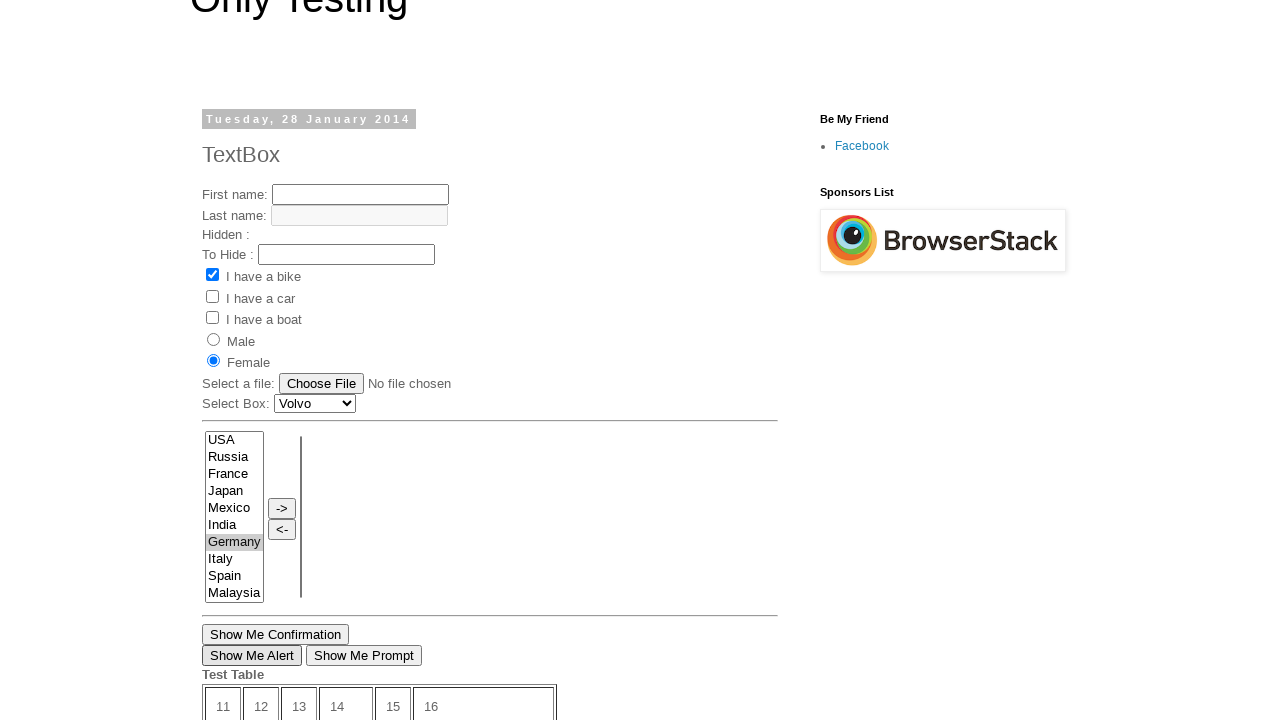